Tests the Text Box form functionality on DemoQA by navigating to Elements section, clicking Text Box option, filling in form fields (Full Name, Email, Current Address, Permanent Address), submitting the form, and verifying the output displays the entered values.

Starting URL: https://demoqa.com

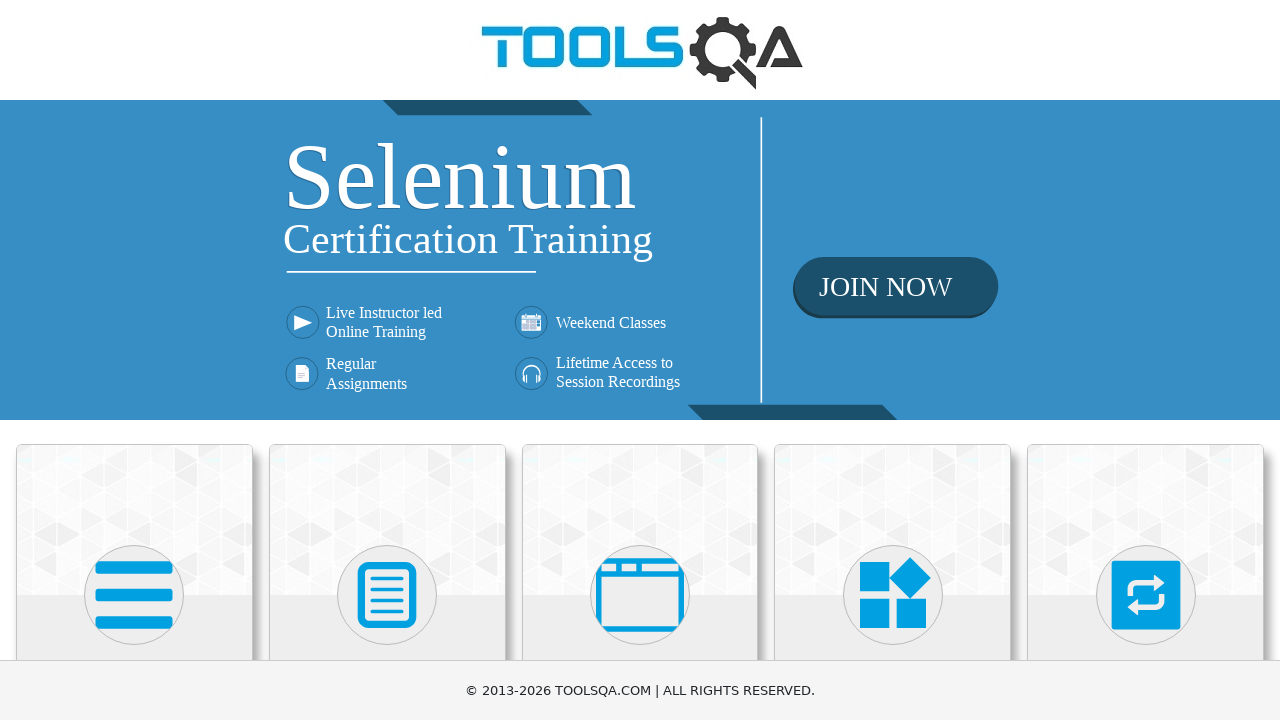

Waited for Elements card to be visible
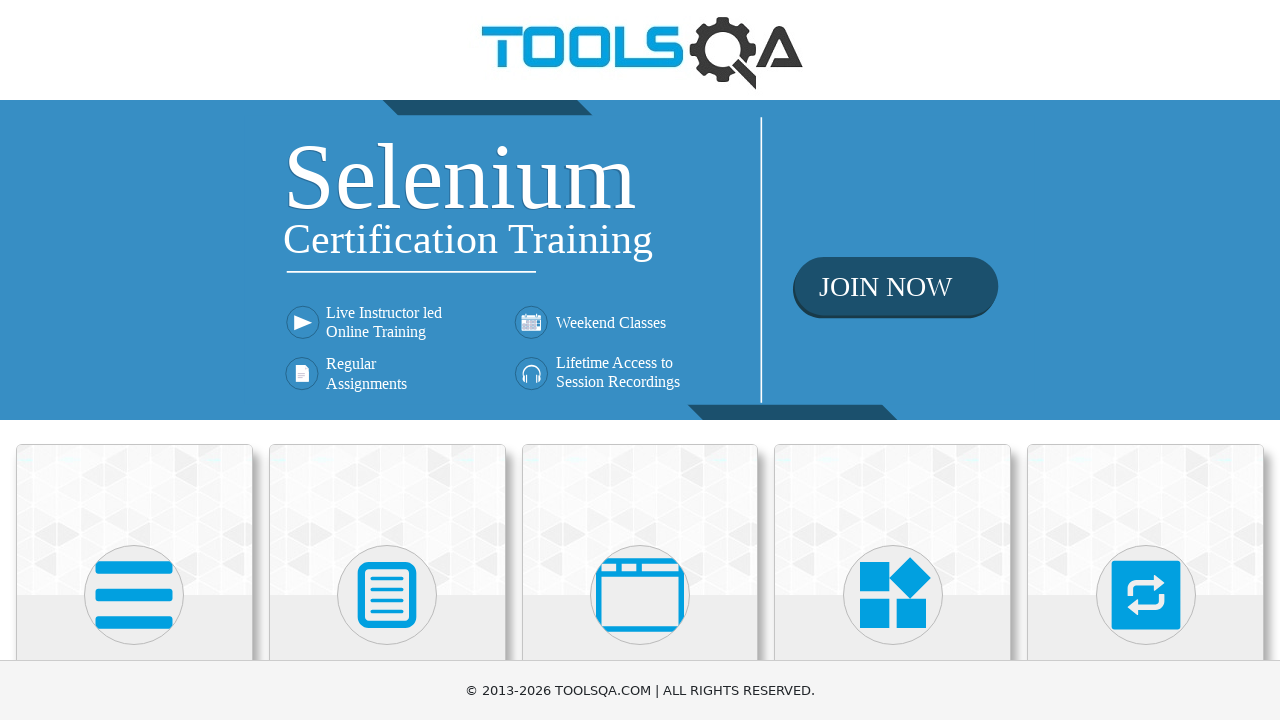

Scrolled Elements card into view
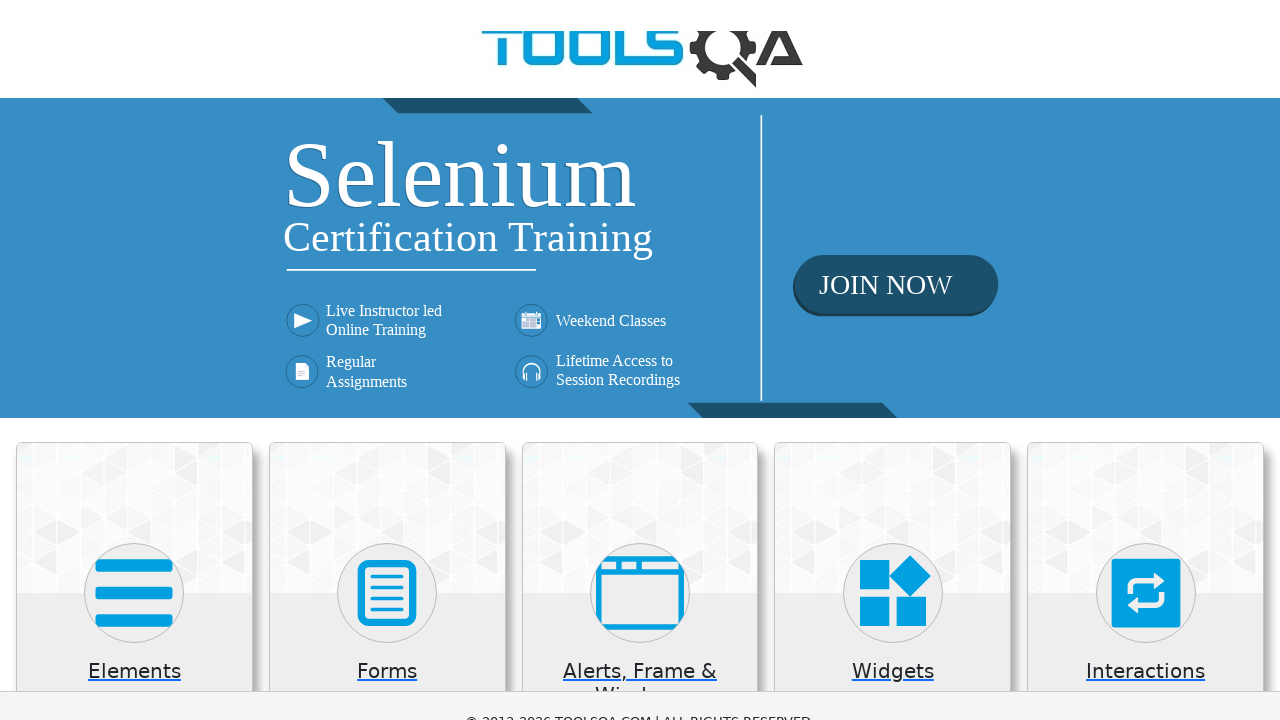

Clicked on Elements card at (134, 151) on (//div[@class='avatar mx-auto white'])[1]
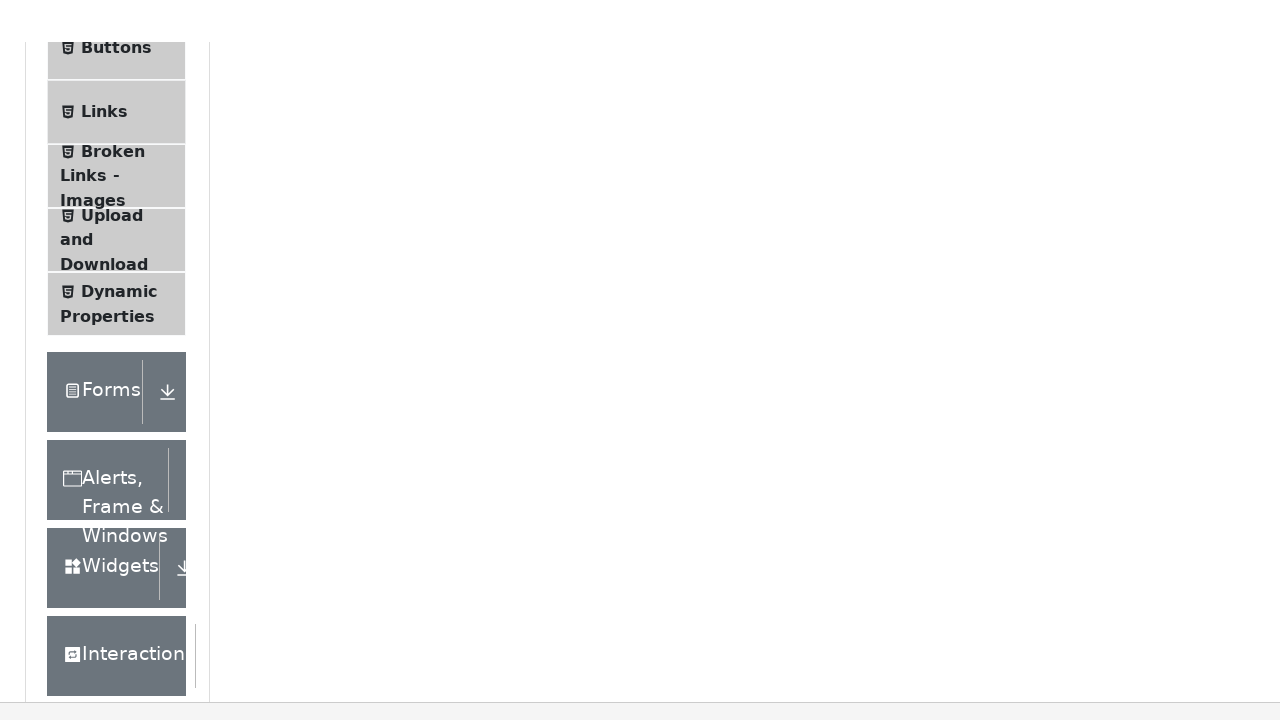

Waited for Text Box option to be visible in left menu
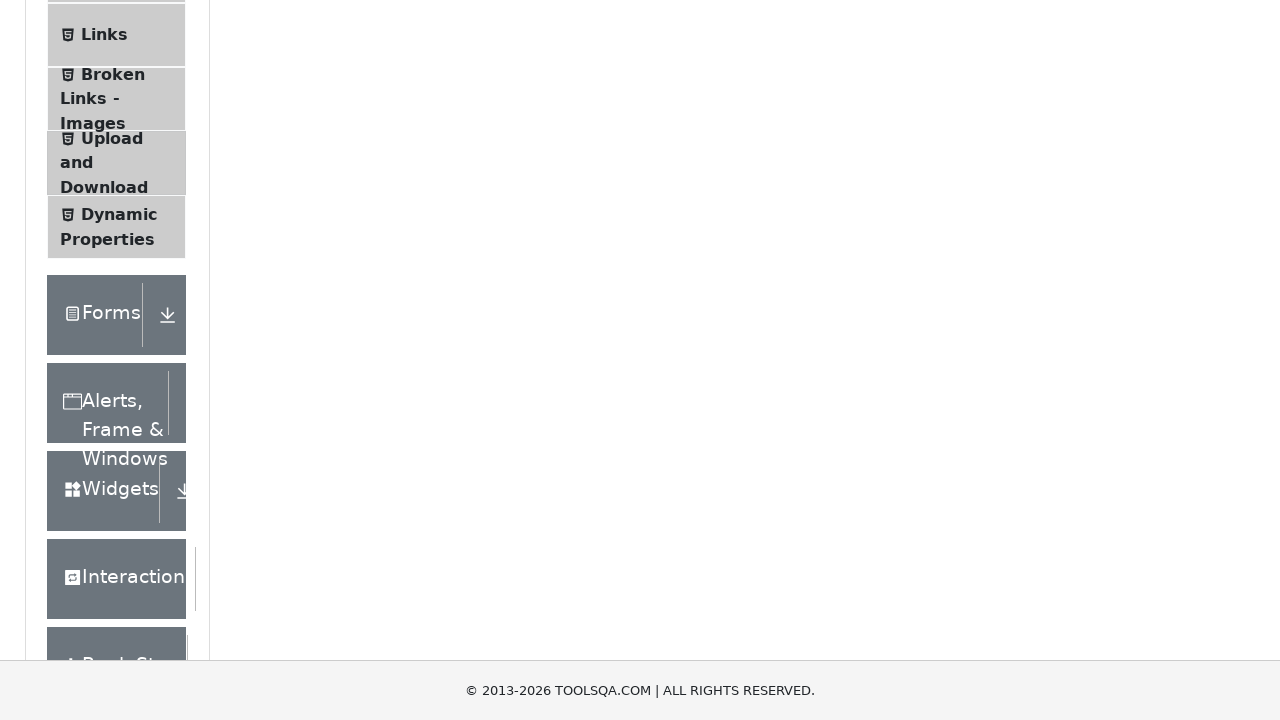

Clicked on Text Box option in left menu at (119, 261) on xpath=//span[text()='Text Box']
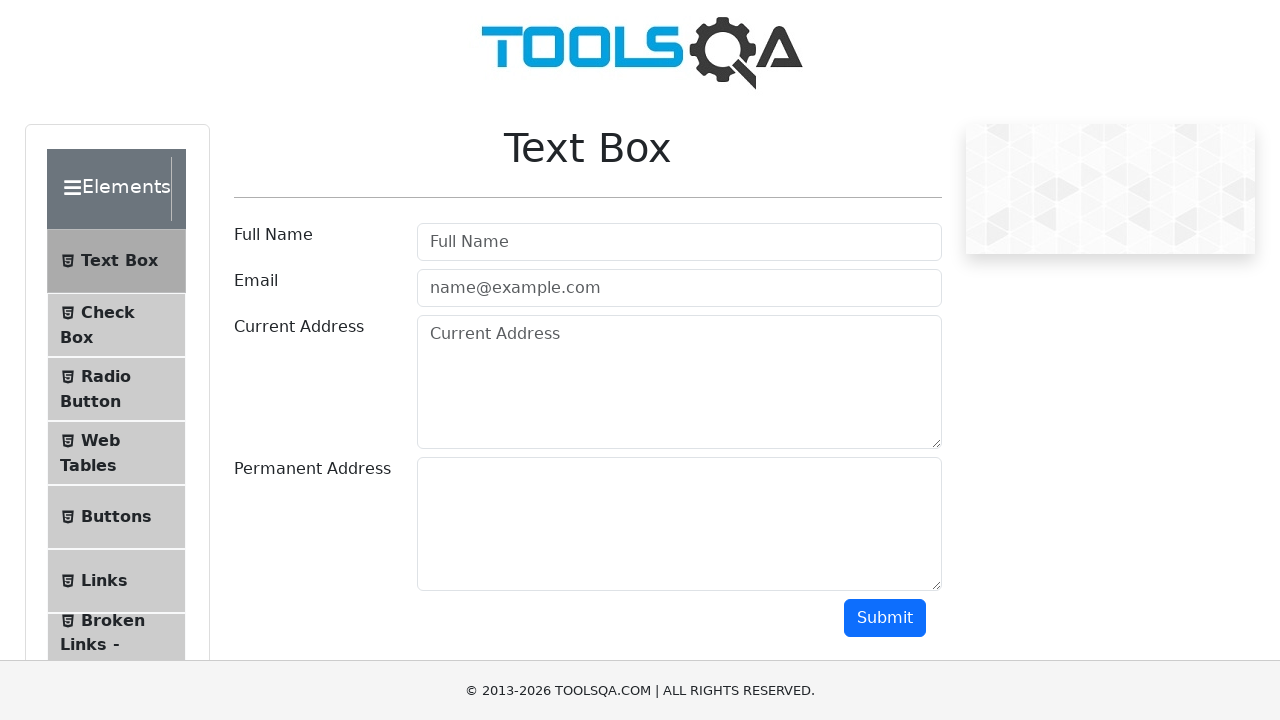

Waited for Text Box form to load
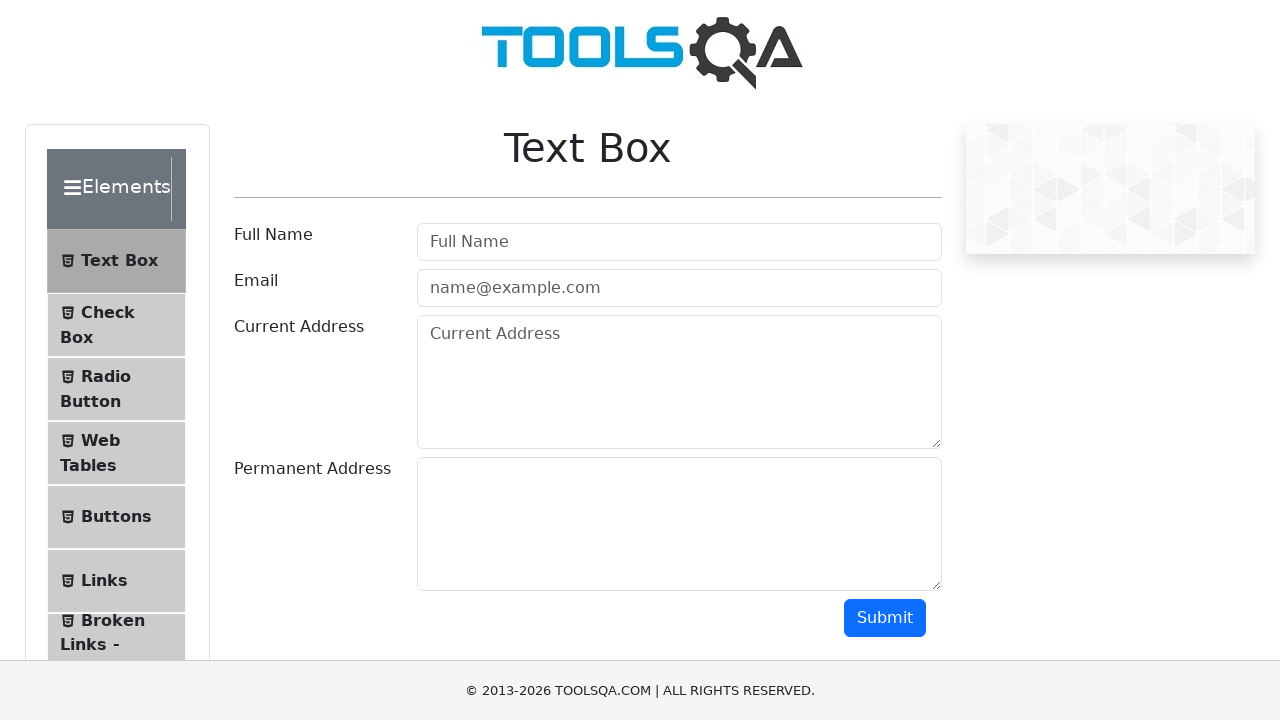

Filled Full Name field with 'John Anderson' on #userName
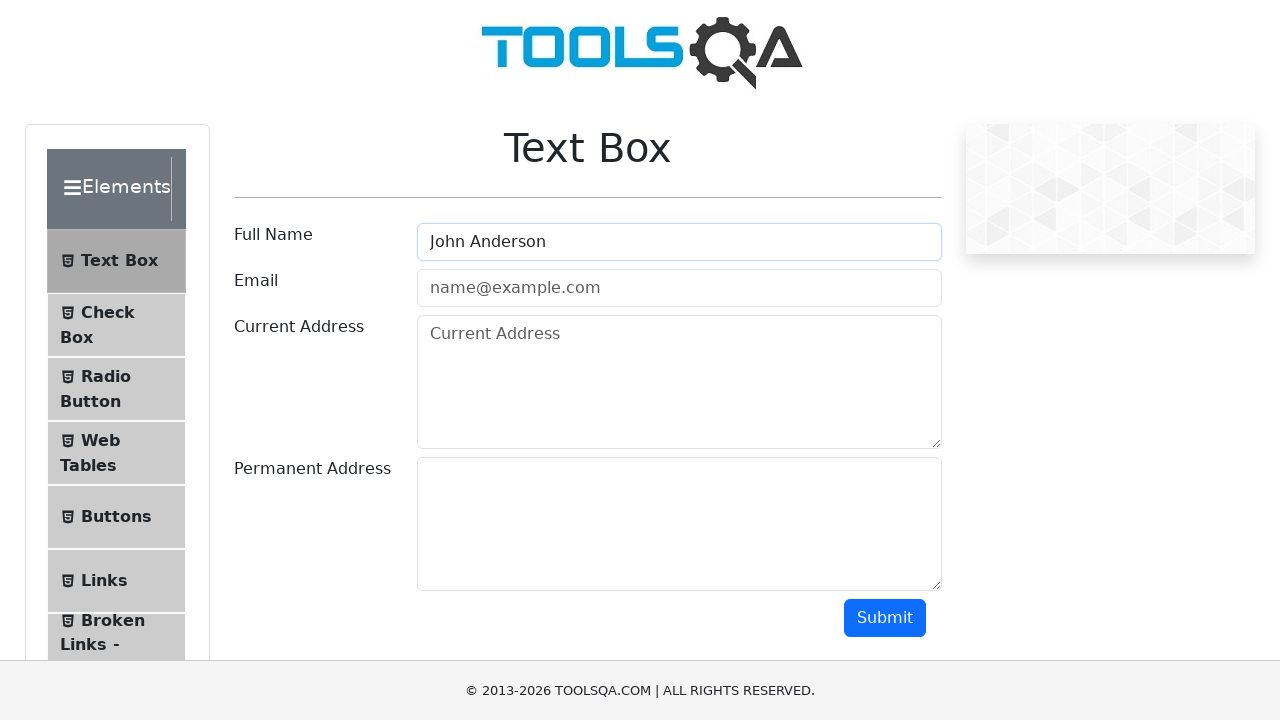

Filled Email field with 'john.anderson@testmail.com' on #userEmail
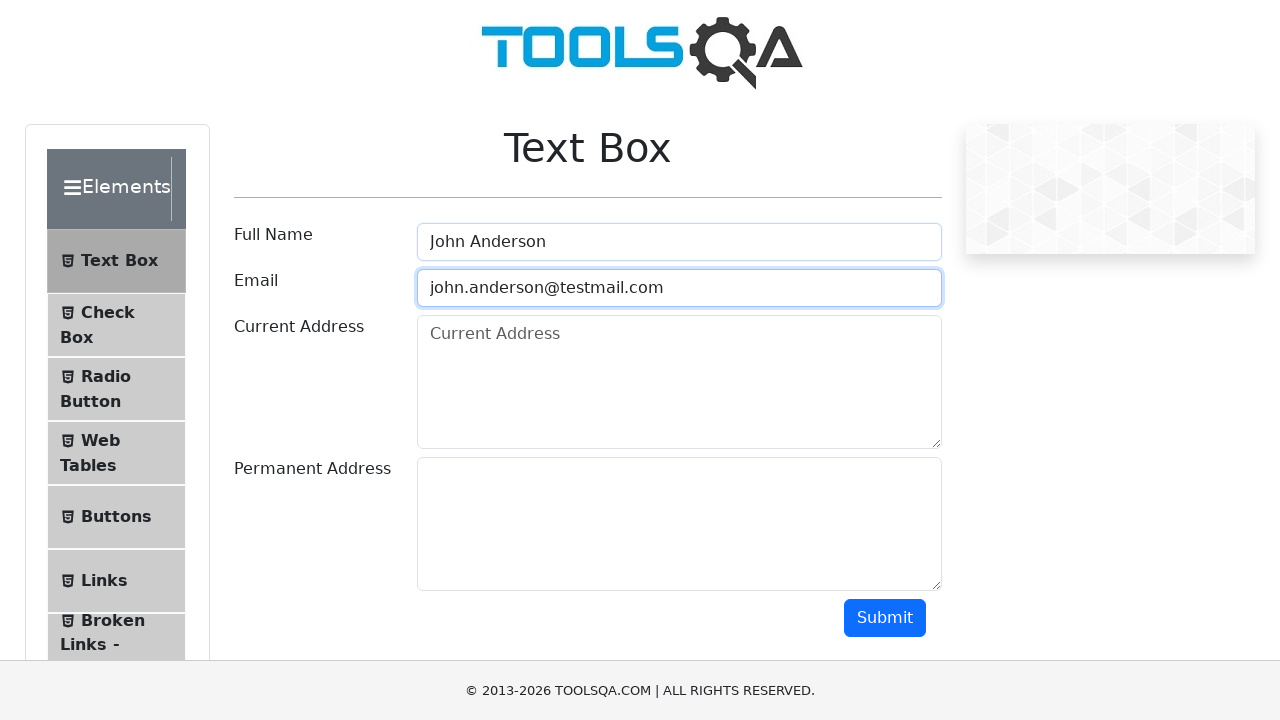

Filled Current Address field with '123 Main Street, New York, NY 10001' on #currentAddress
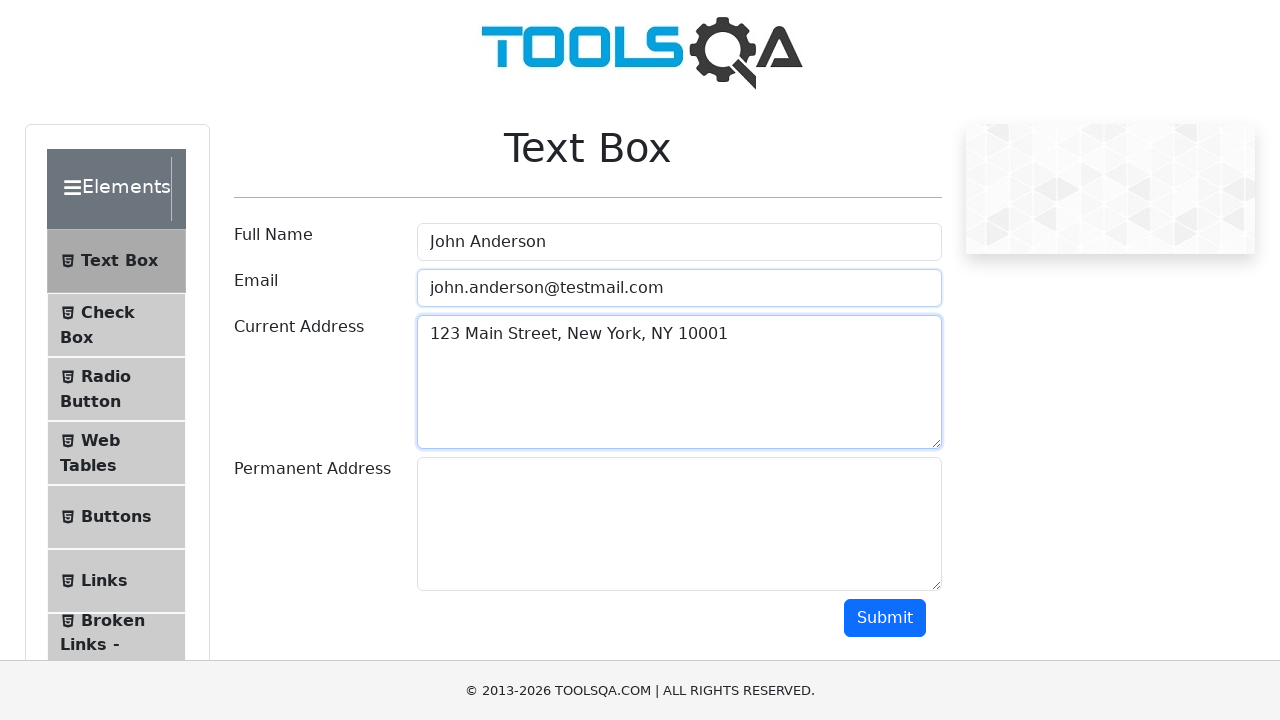

Filled Permanent Address field with '456 Oak Avenue, Los Angeles, CA 90001' on #permanentAddress
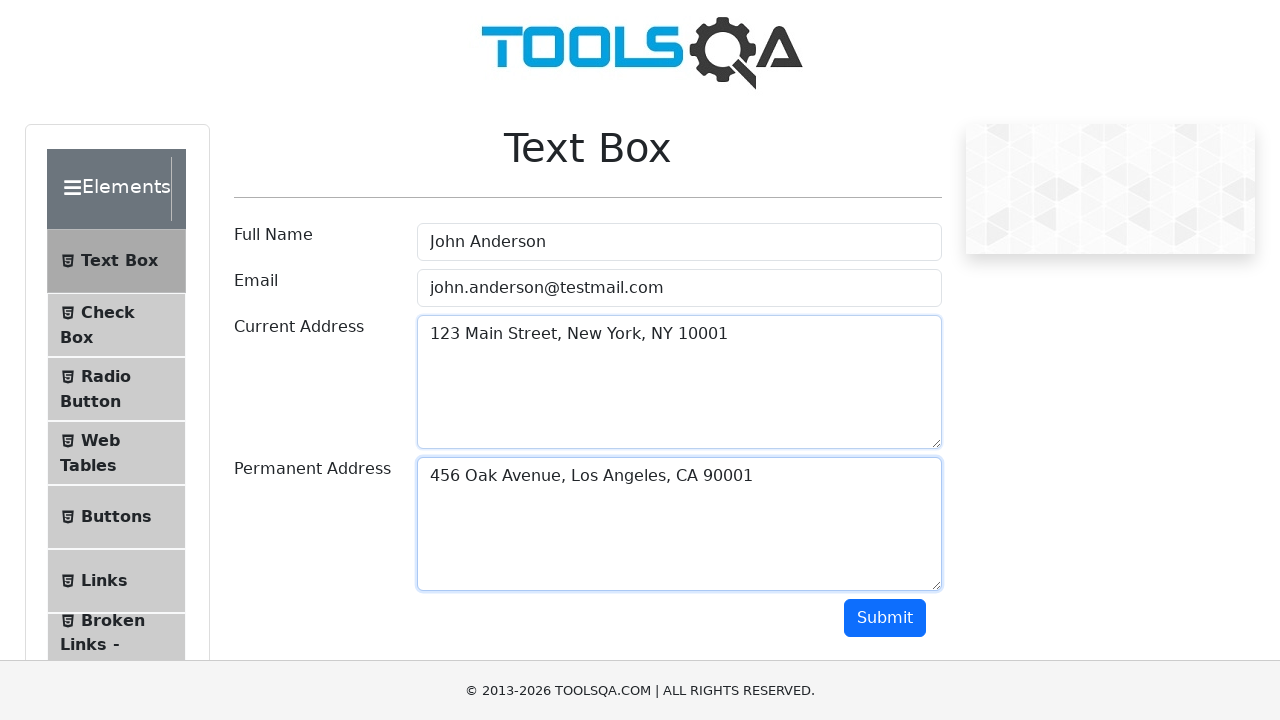

Clicked Submit button to submit the Text Box form at (885, 618) on #submit
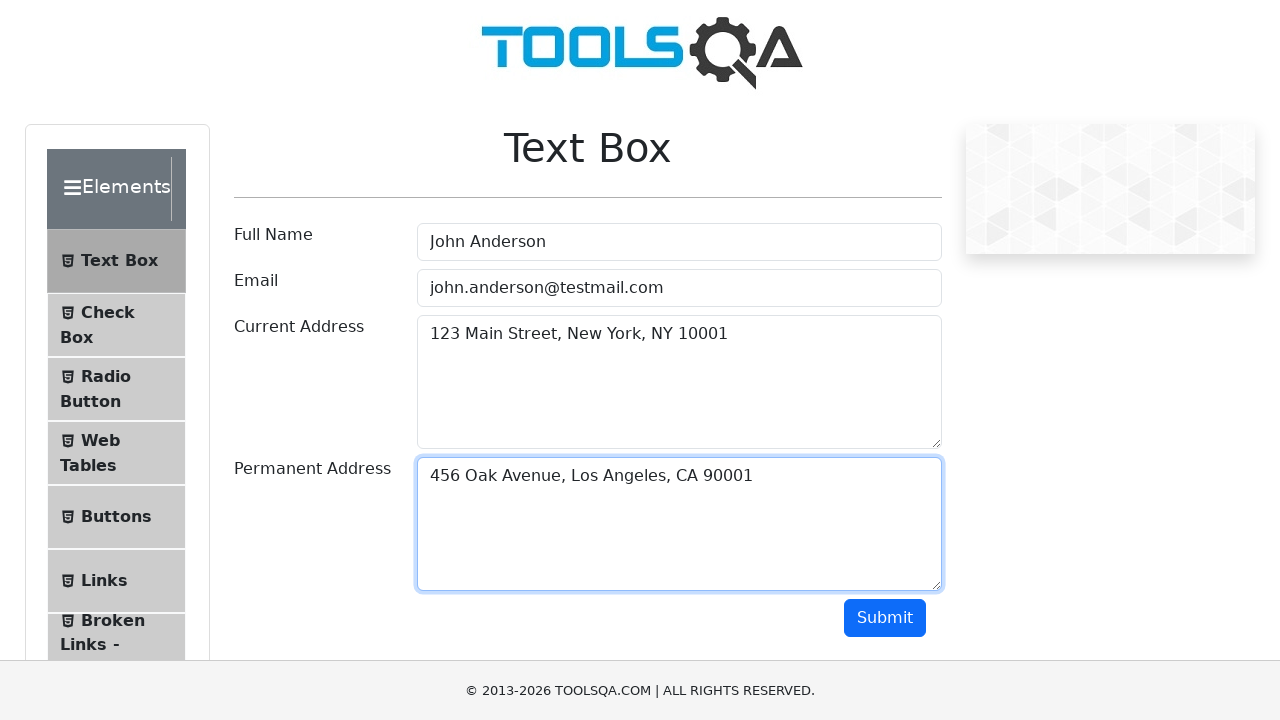

Waited for form output to be displayed
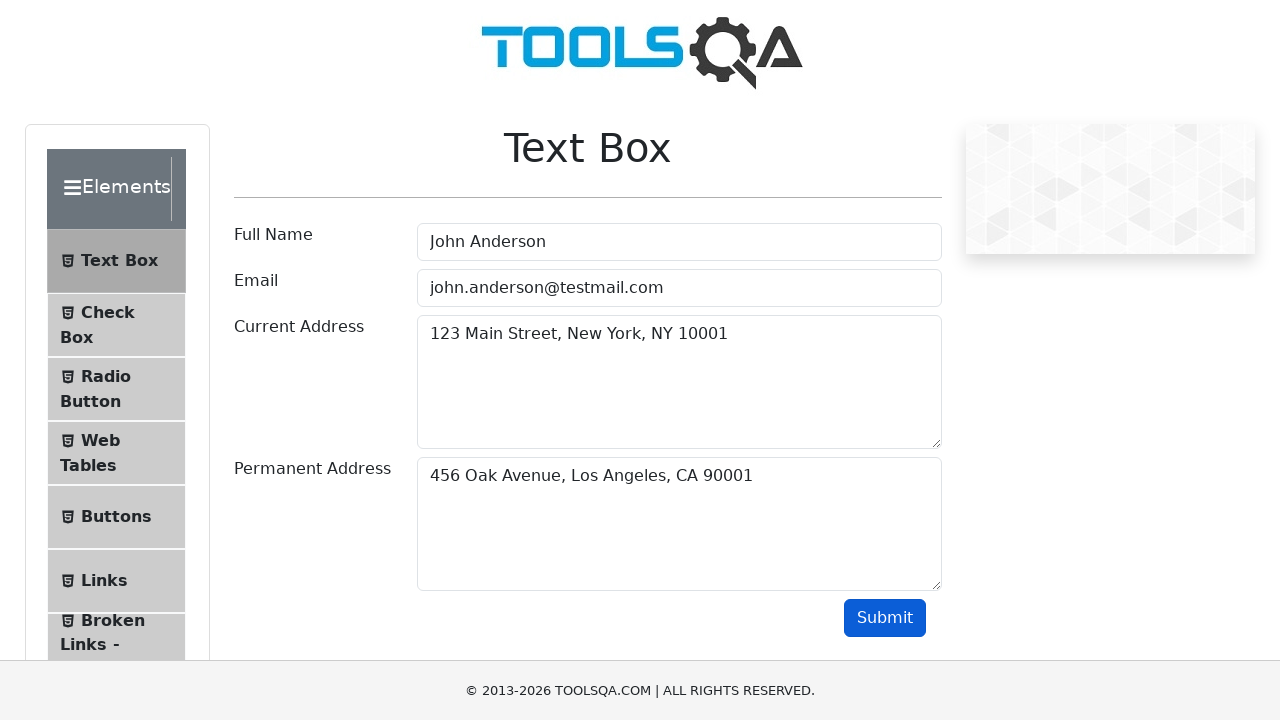

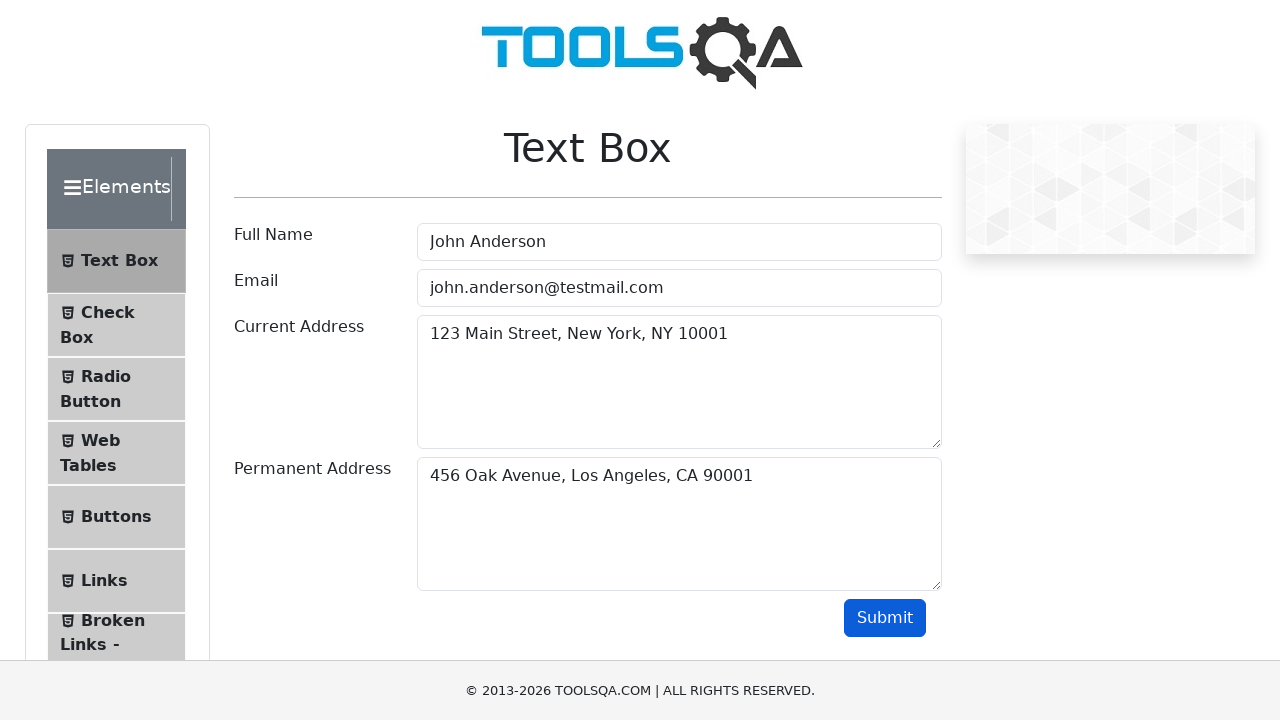